Tests radio button selection by clicking the first radio button in the radio button example section

Starting URL: https://codenboxautomationlab.com/practice/

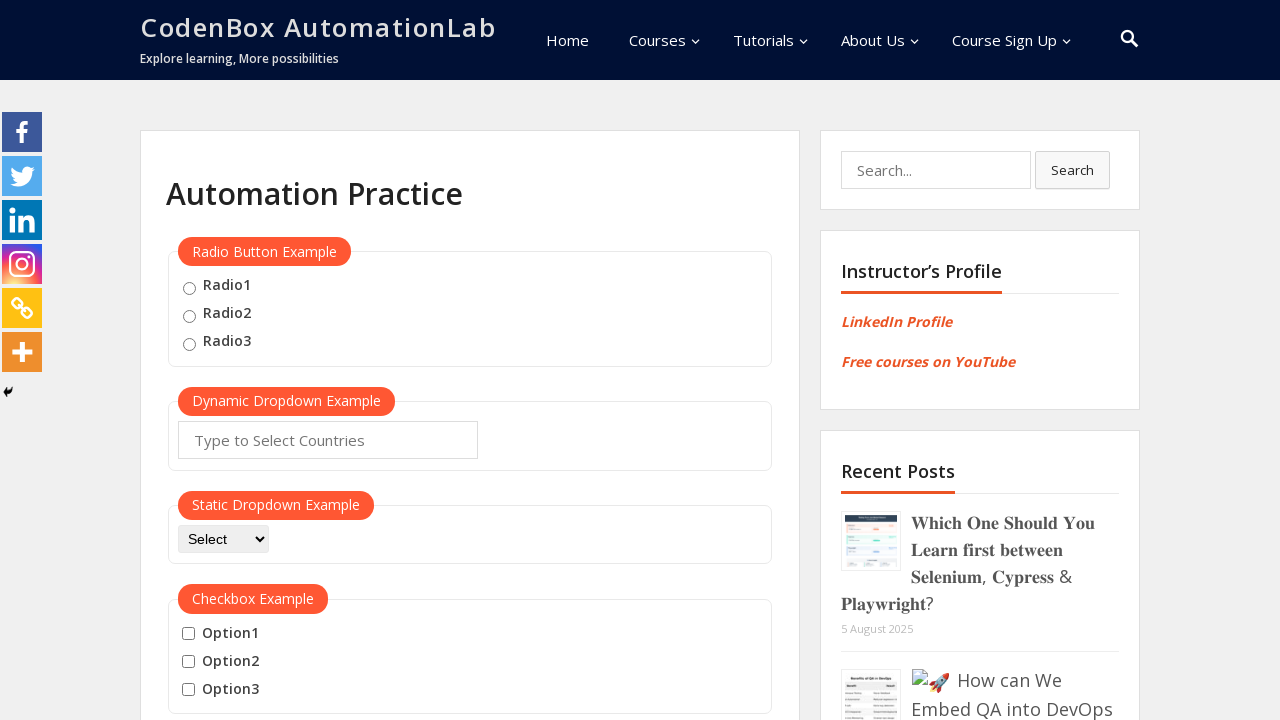

Navigated to practice page
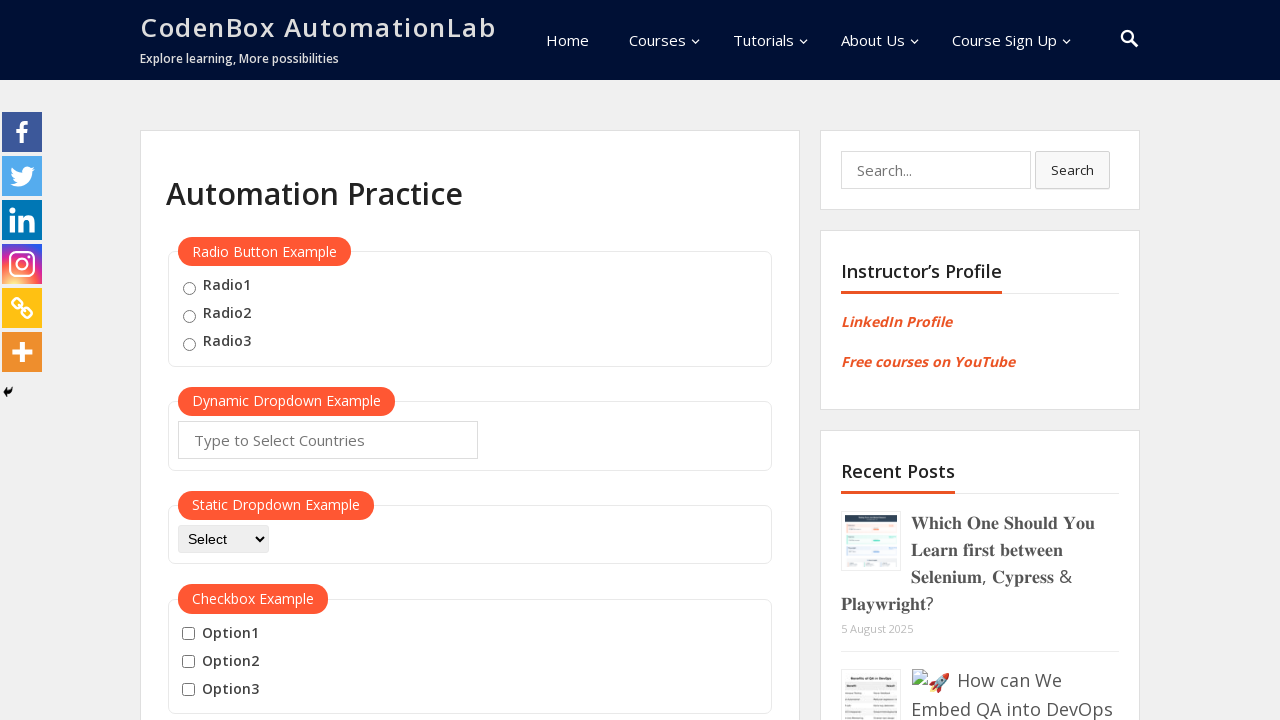

Clicked the first radio button in the radio button example section at (189, 288) on #radio-btn-example fieldset input >> nth=0
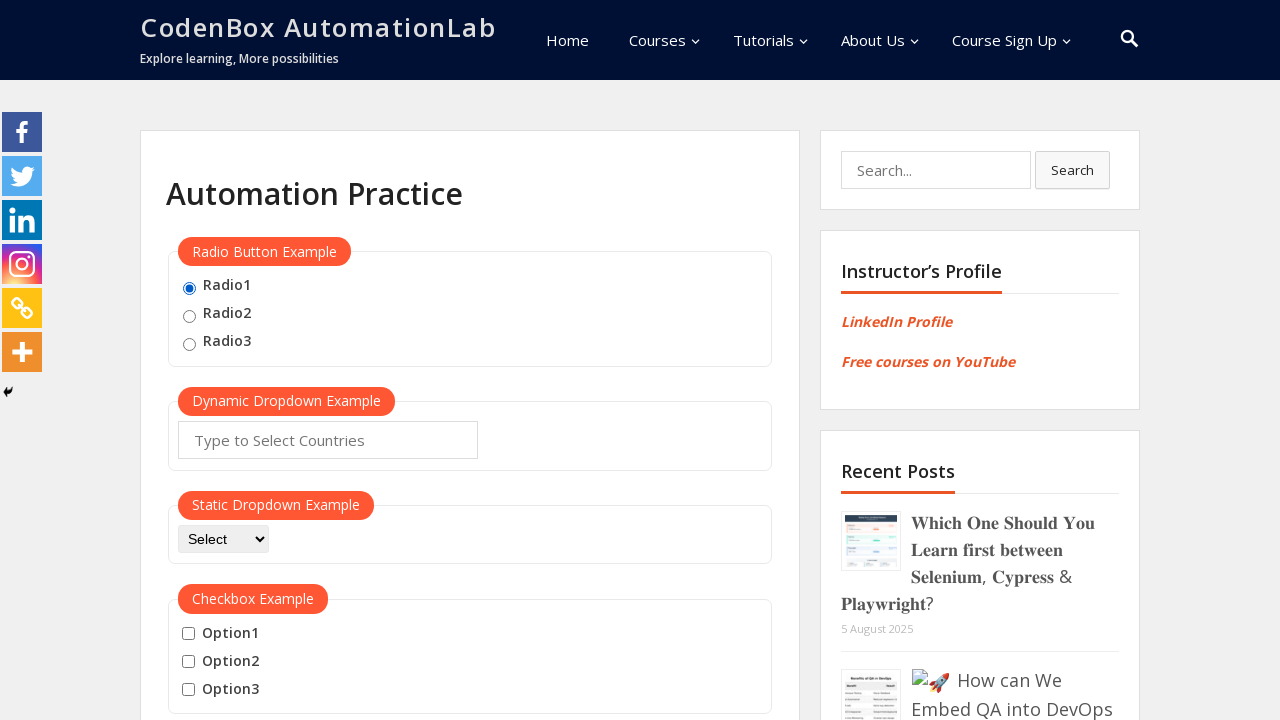

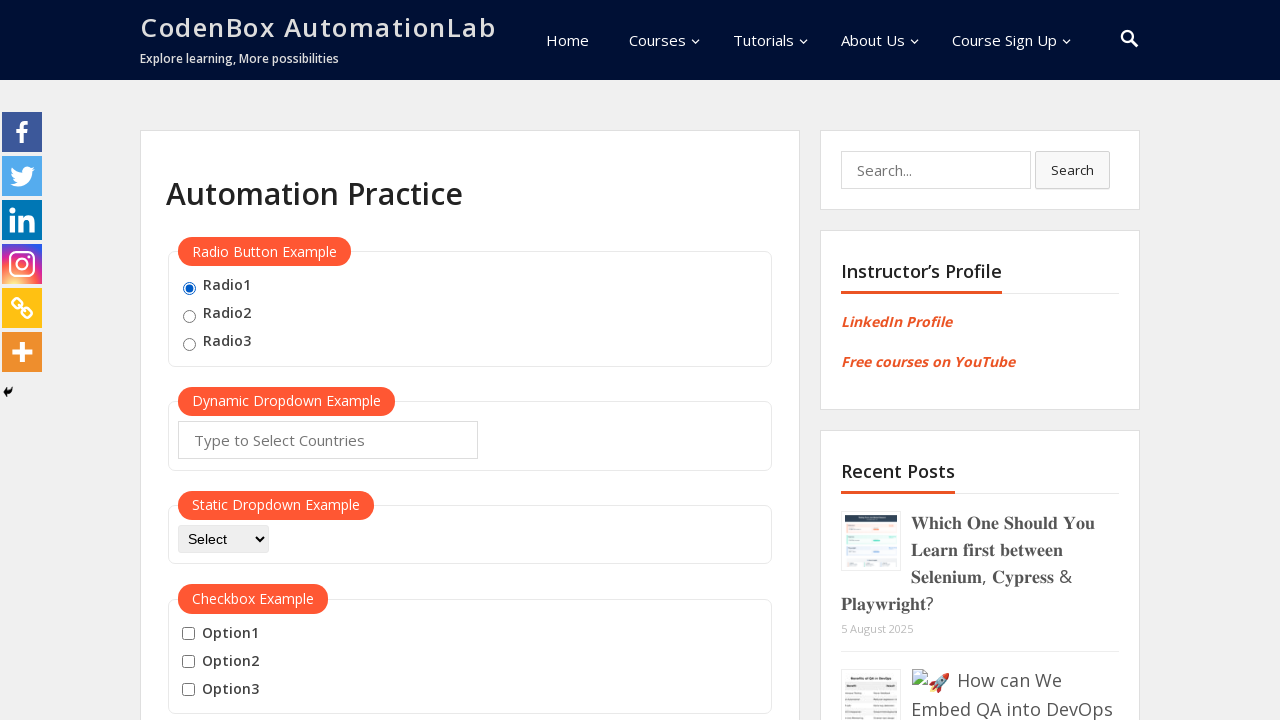